Verifies that the company branding logo is displayed on the OrangeHRM login page

Starting URL: https://opensource-demo.orangehrmlive.com/web/index.php/auth/login

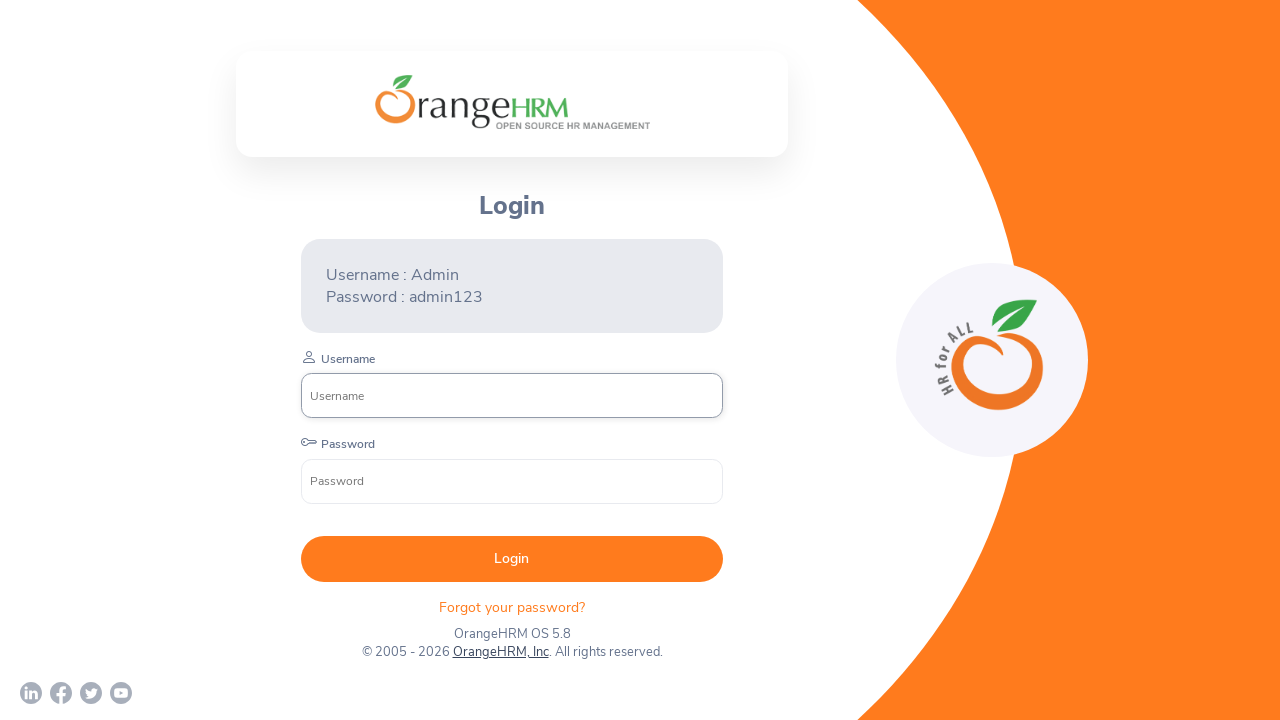

Waited for page to fully load (networkidle state)
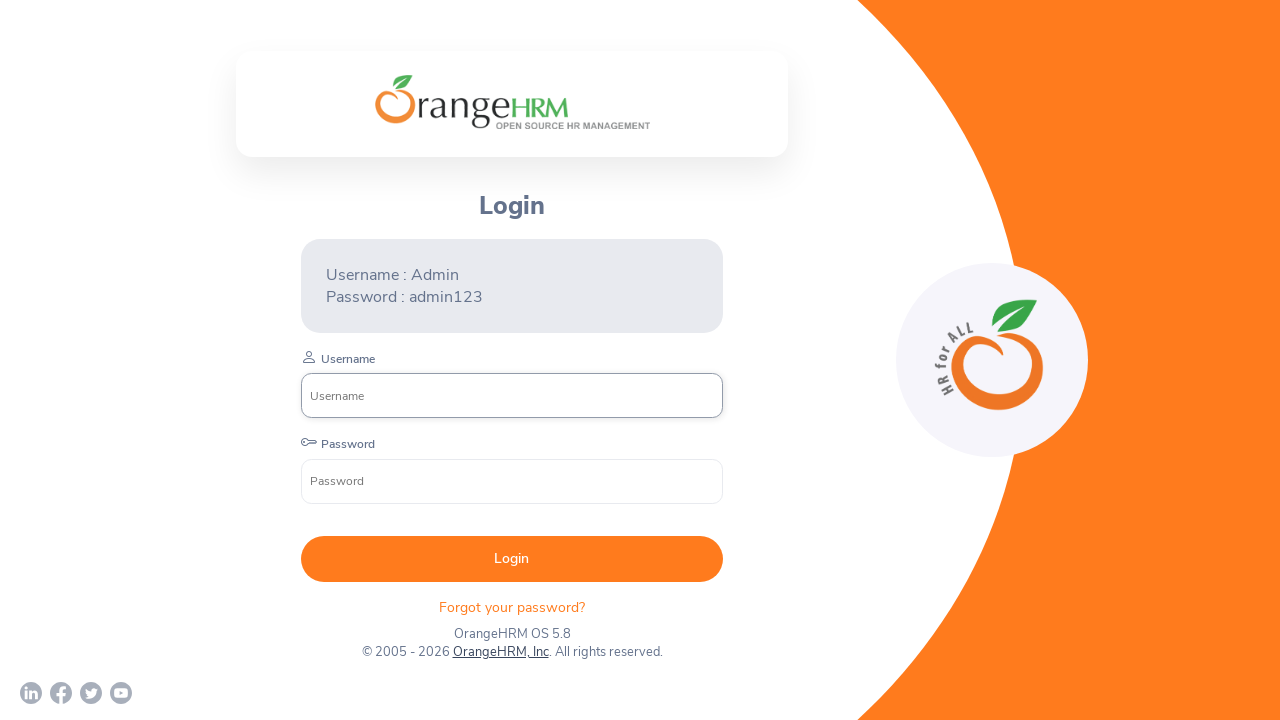

Located company branding logo element
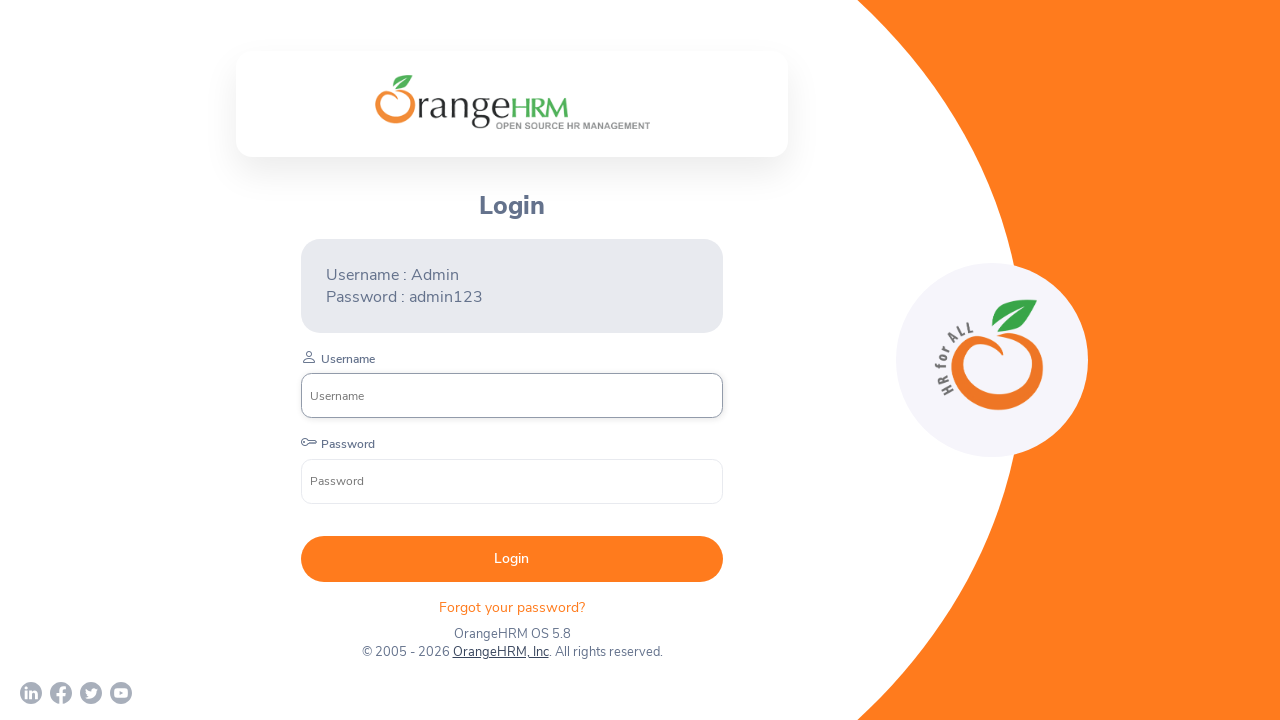

Company branding logo is now visible on the OrangeHRM login page
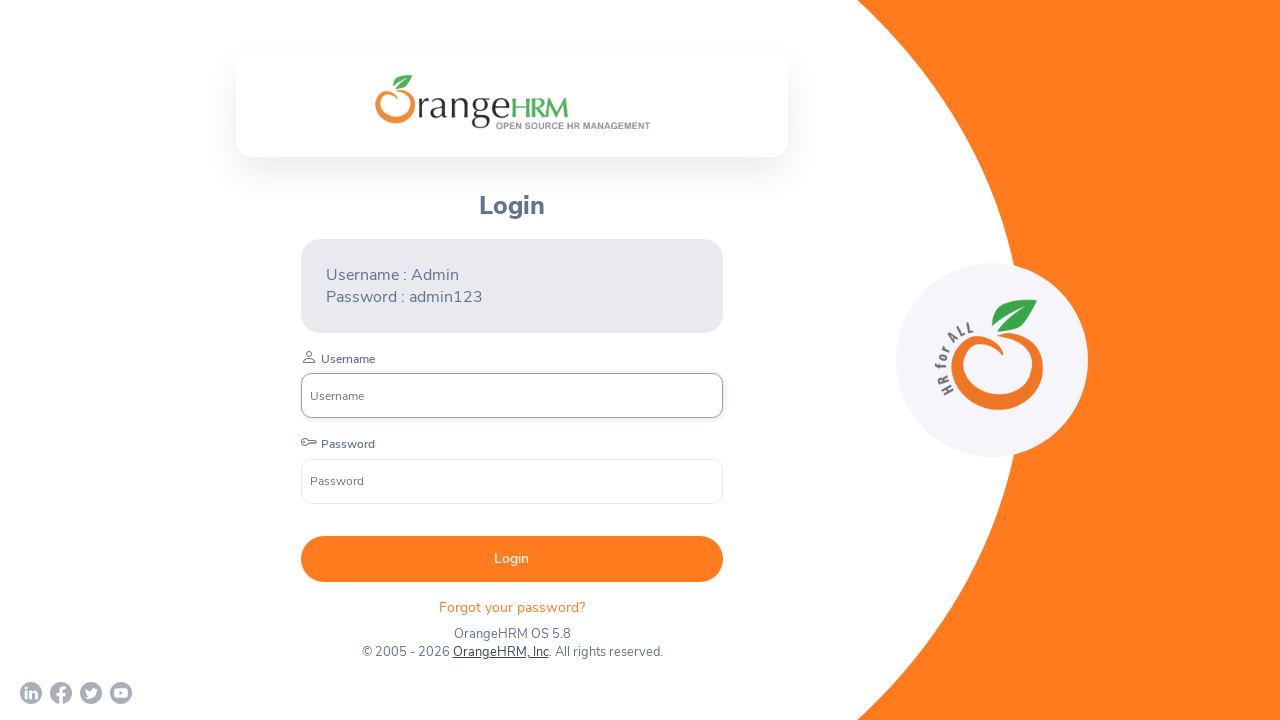

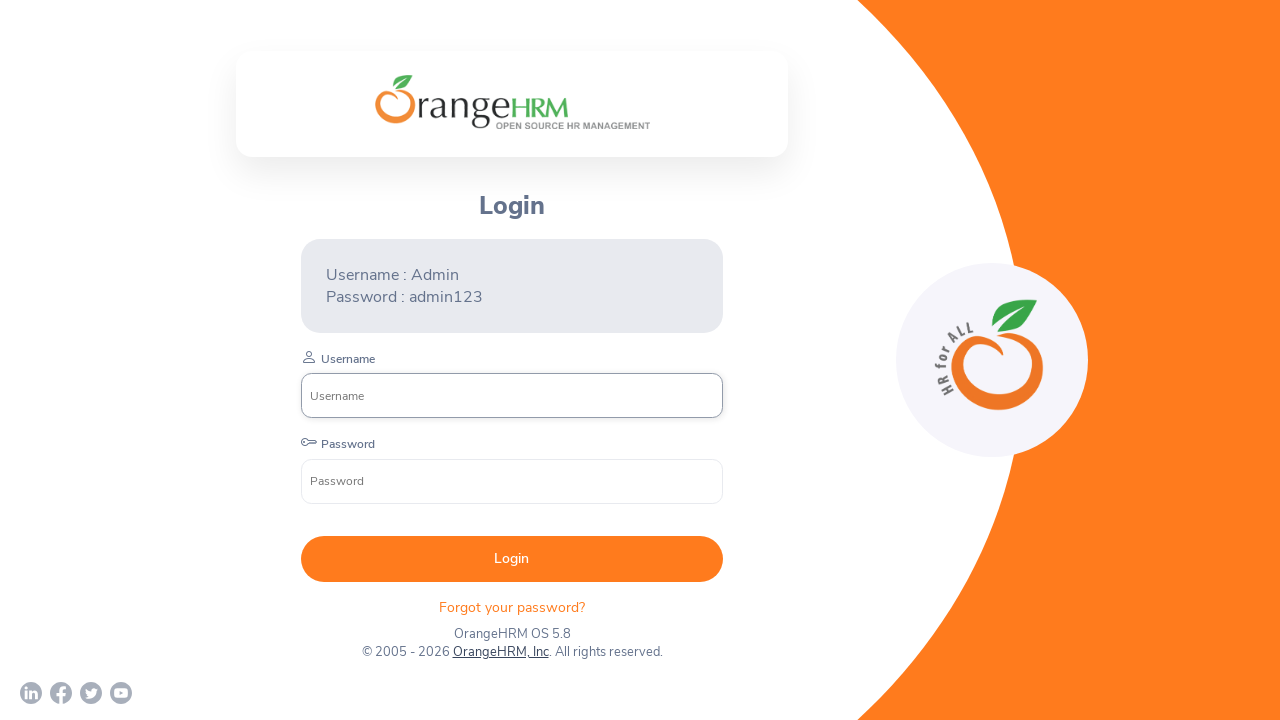